Navigates to the State Bank of India online banking homepage and verifies that navigation links are present on the page.

Starting URL: https://www.onlinesbi.sbi/

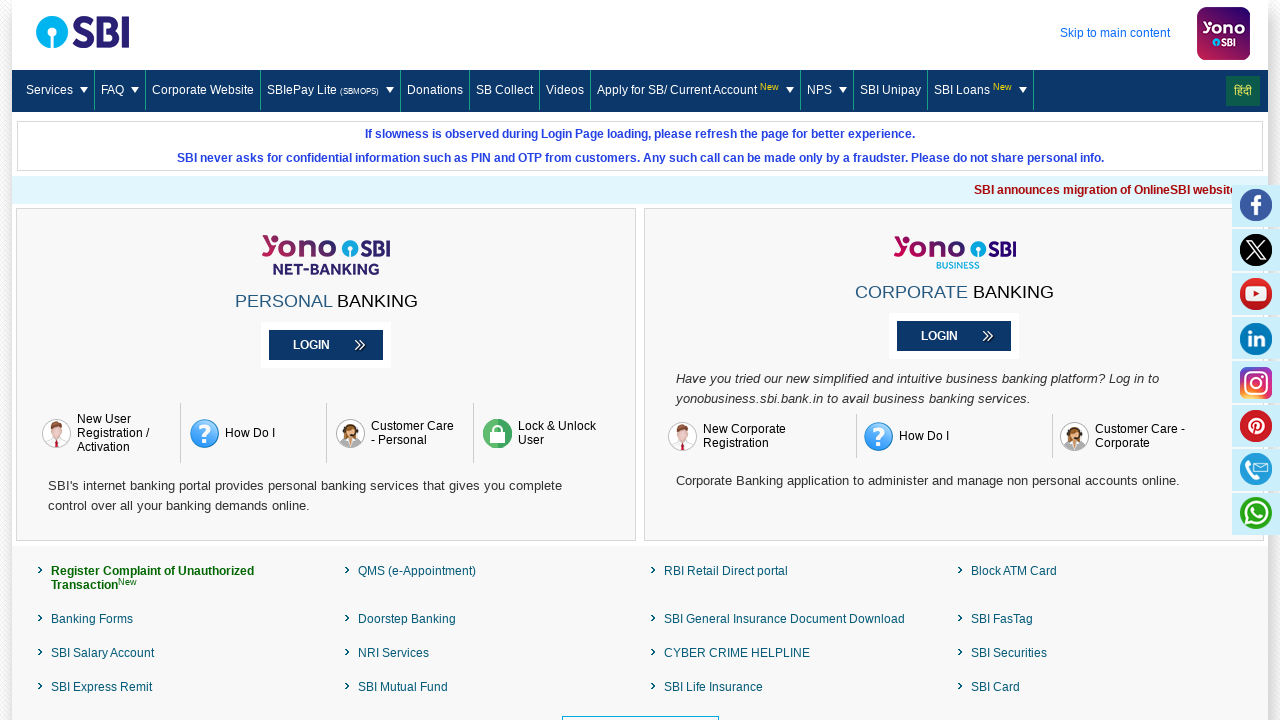

Waited for page to fully load (networkidle state)
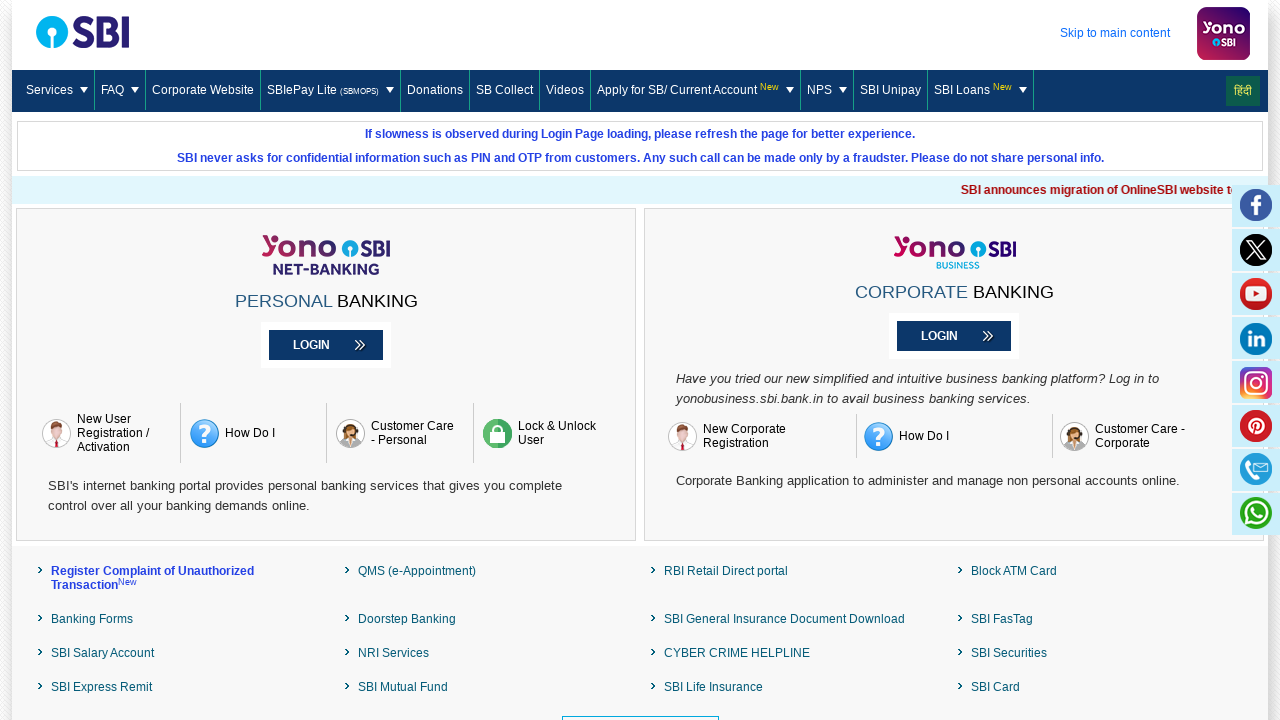

Confirmed anchor links are present on the page
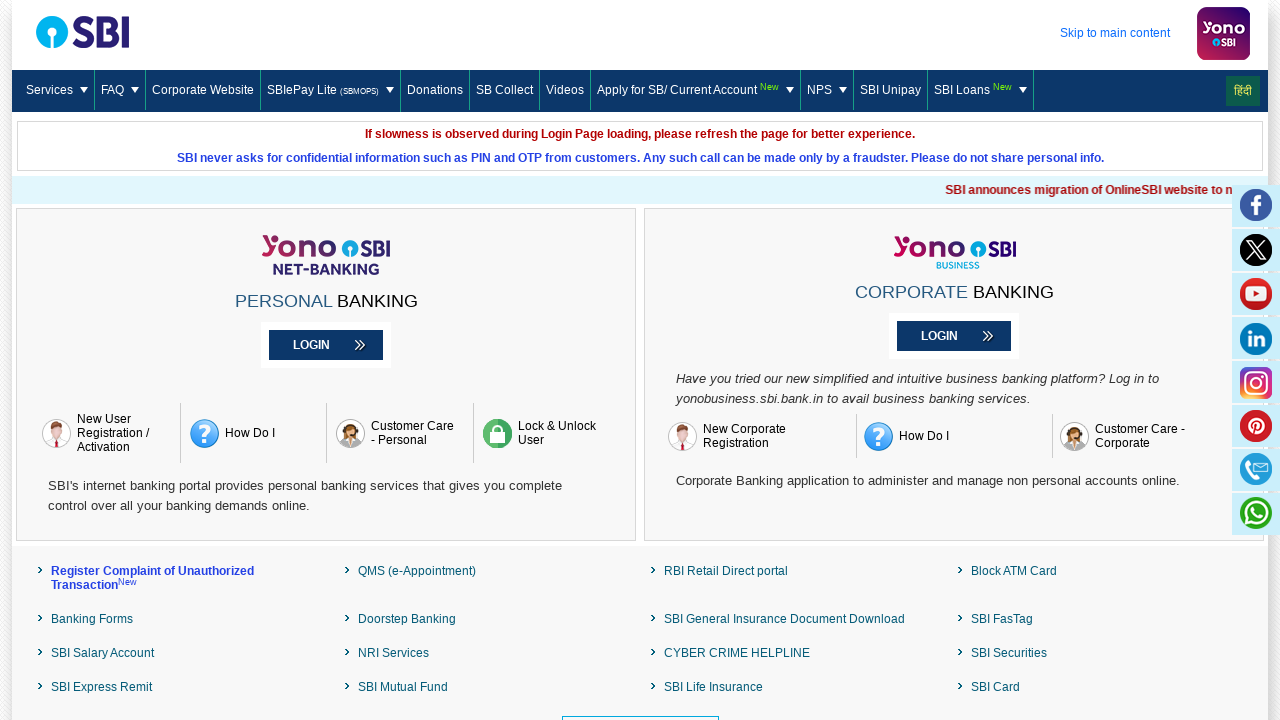

Located all anchor elements on the page
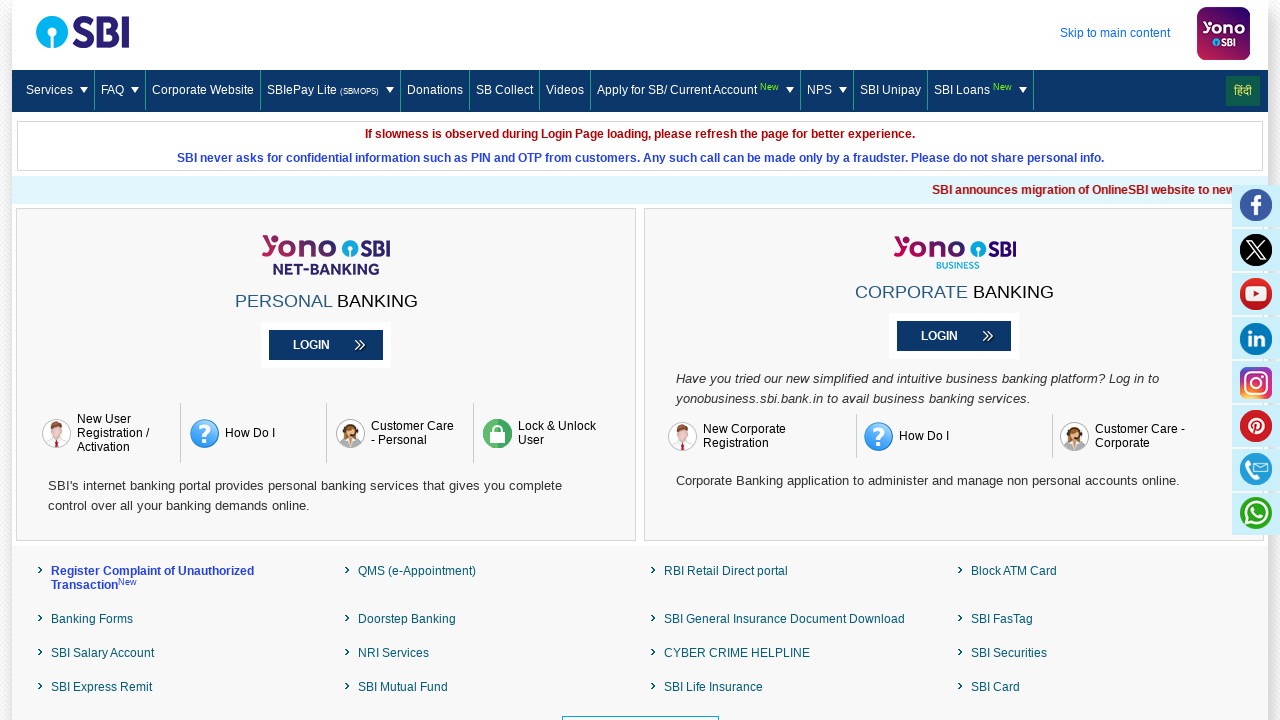

Verified that 143 navigation links are present on SBI online banking homepage
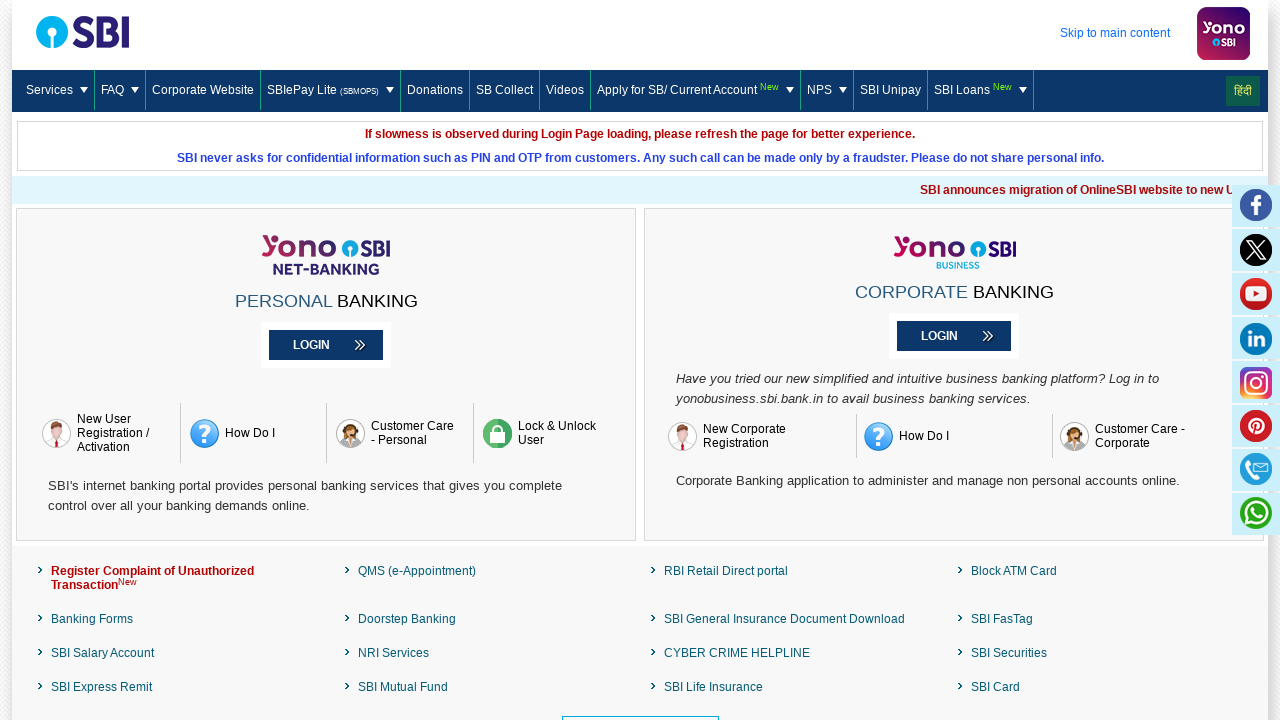

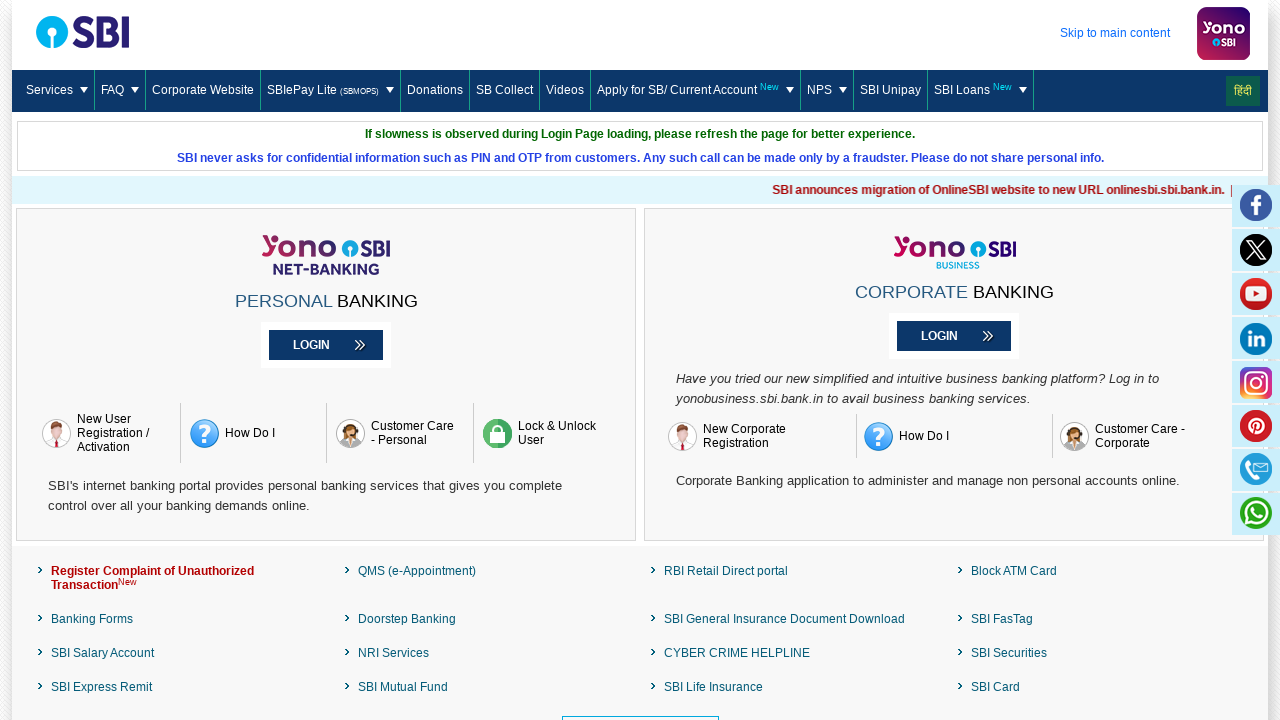